Tests that the main and footer sections become visible when a todo item is added

Starting URL: https://demo.playwright.dev/todomvc

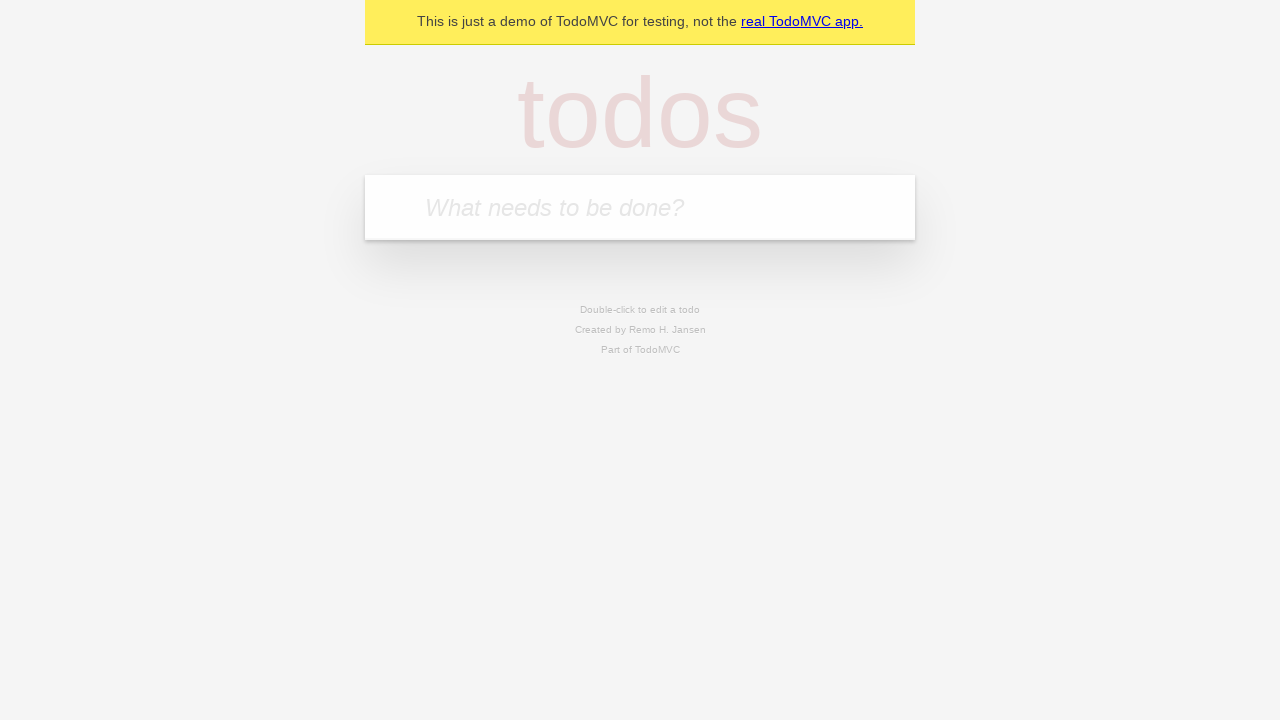

Filled todo input field with 'buy some cheese' on internal:attr=[placeholder="What needs to be done?"i]
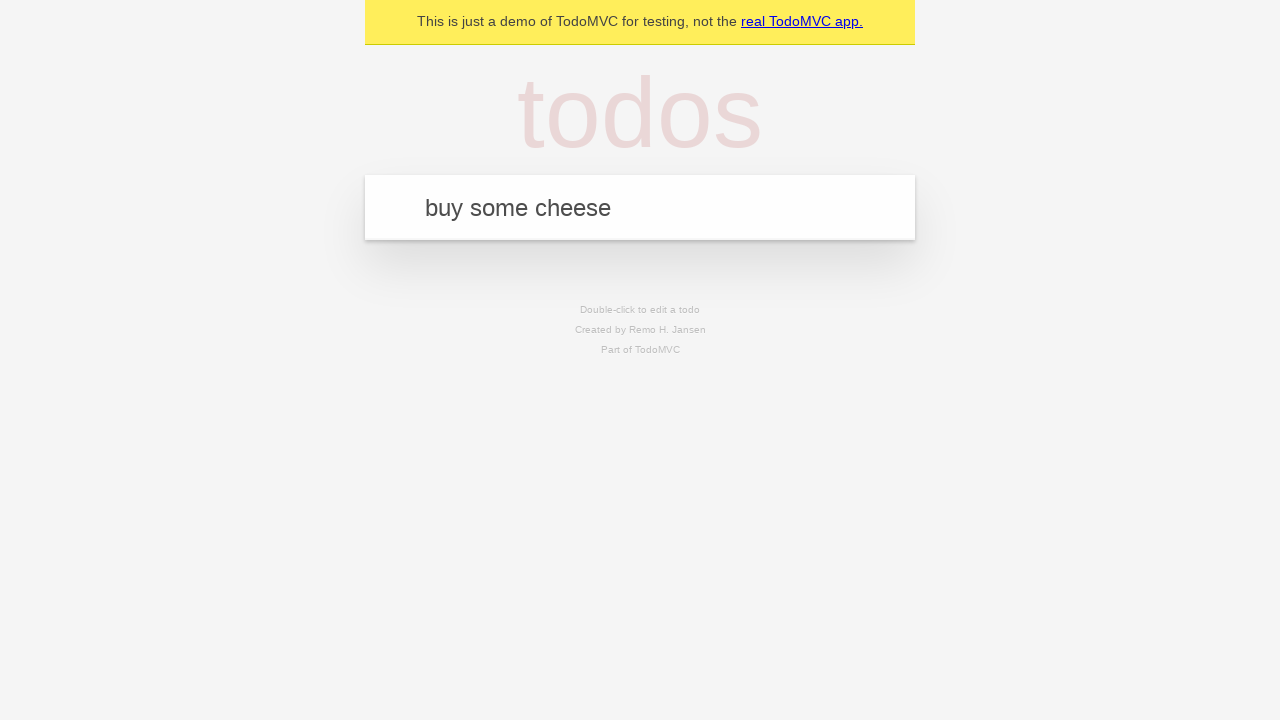

Pressed Enter to add the todo item on internal:attr=[placeholder="What needs to be done?"i]
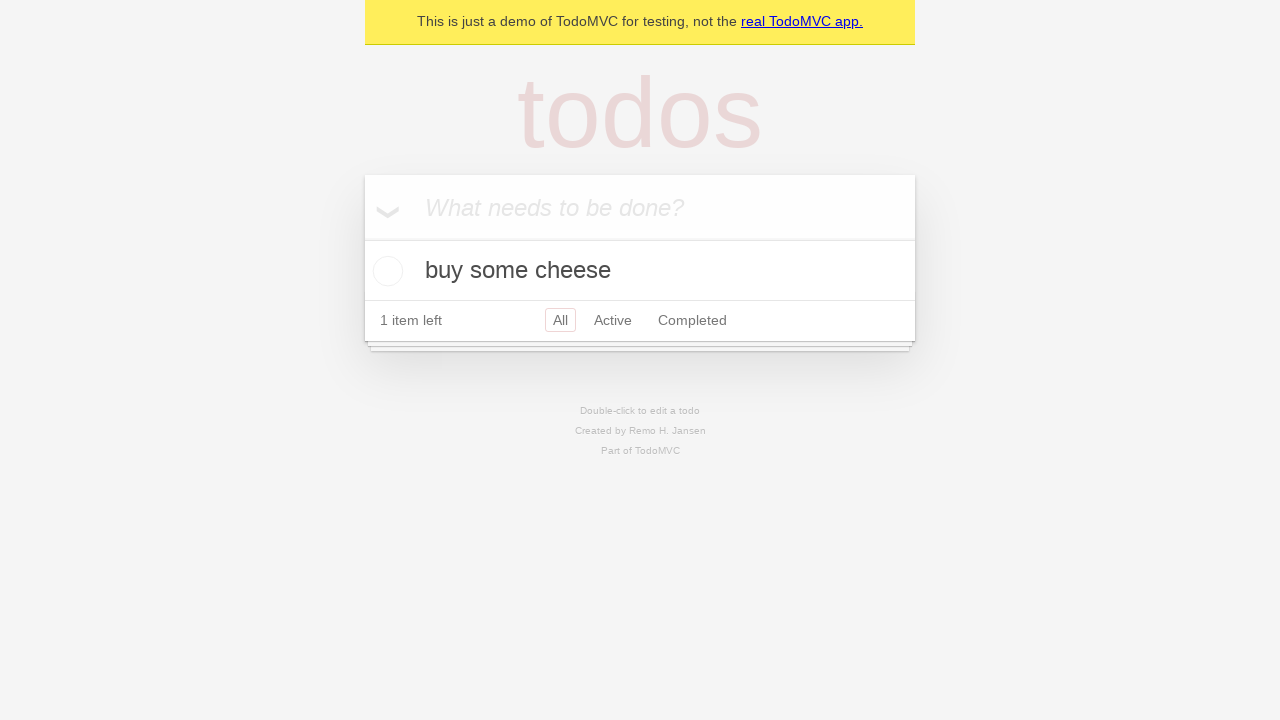

Main section (#main) became visible
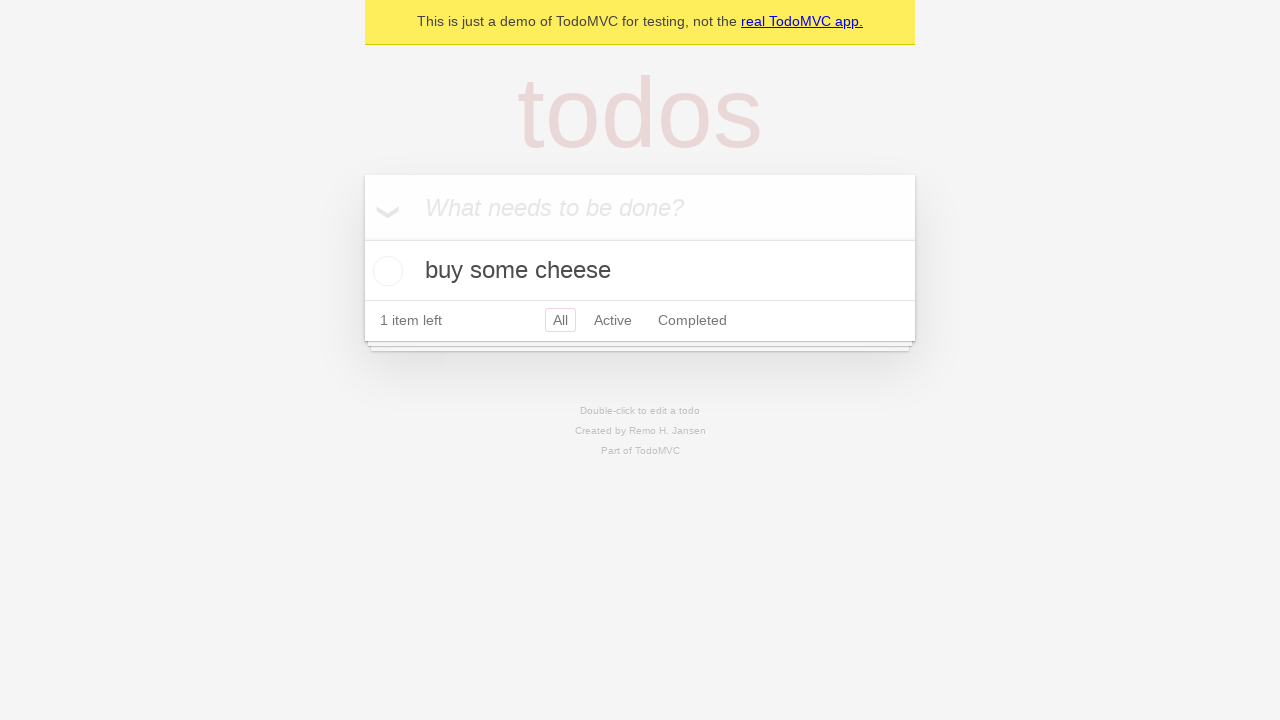

Footer section (#footer) became visible
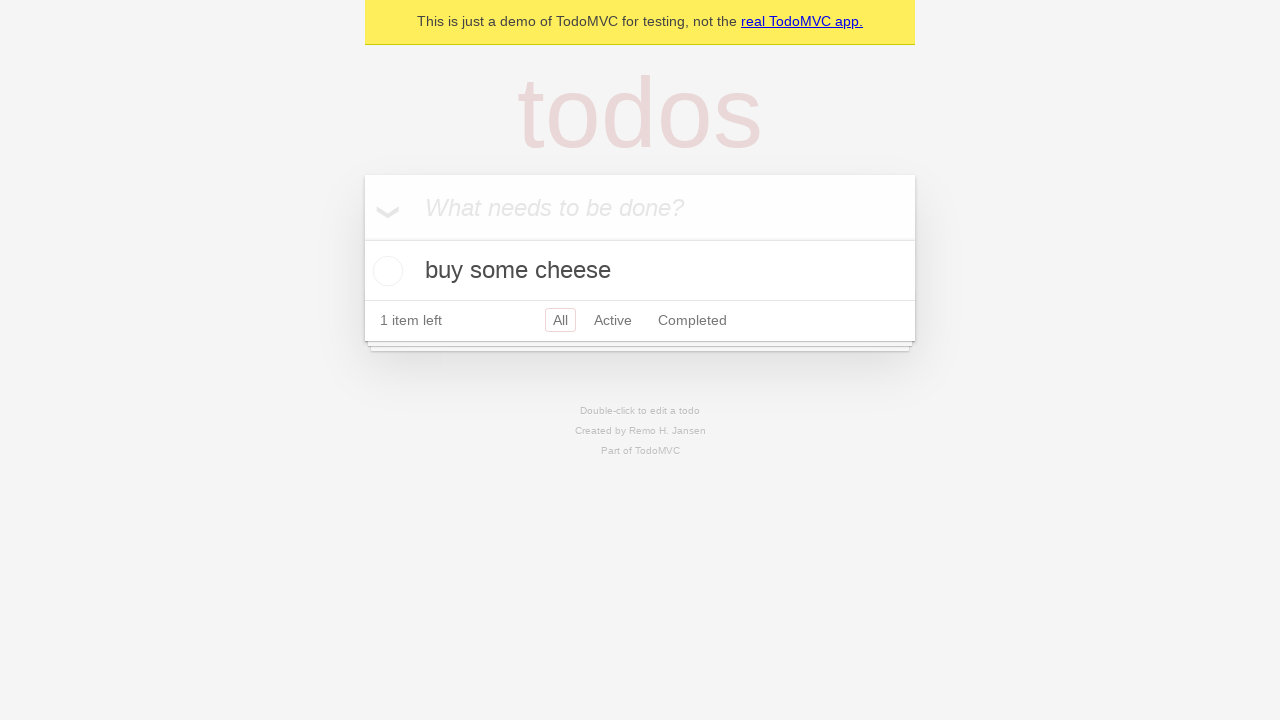

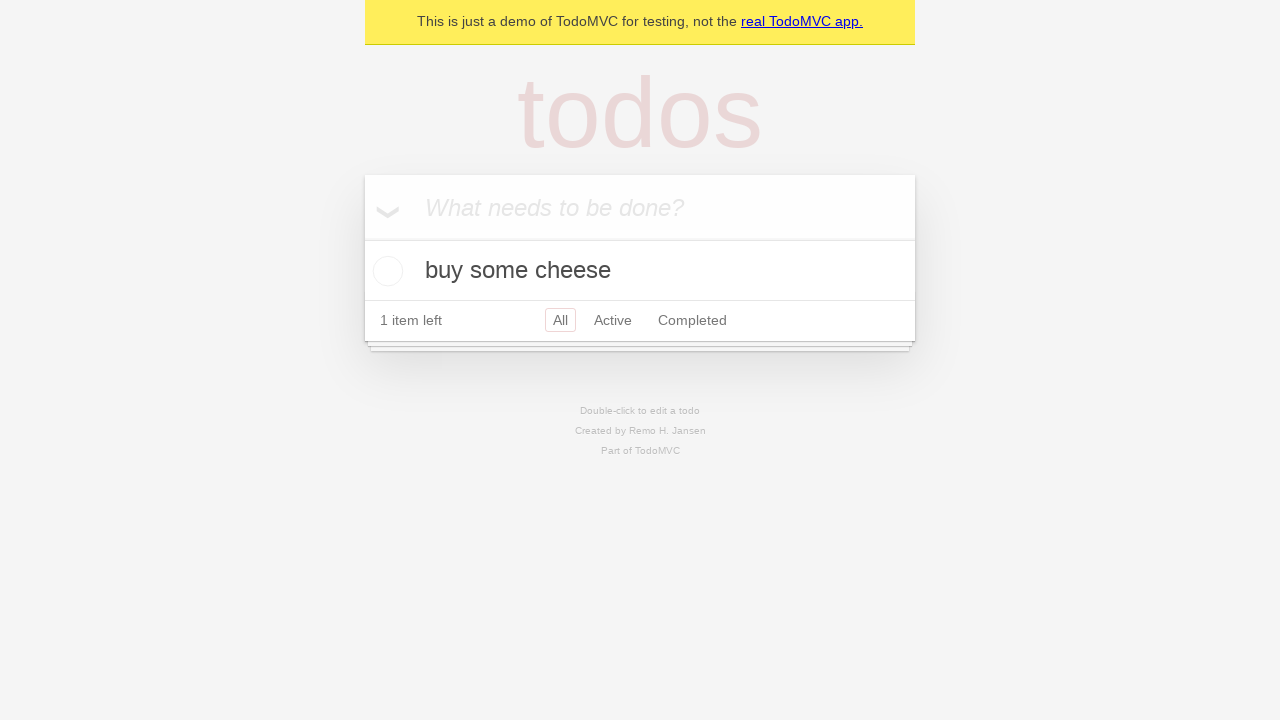